Tests opting out of A/B tests by adding an opt-out cookie on the homepage before navigating to the A/B test page.

Starting URL: http://the-internet.herokuapp.com

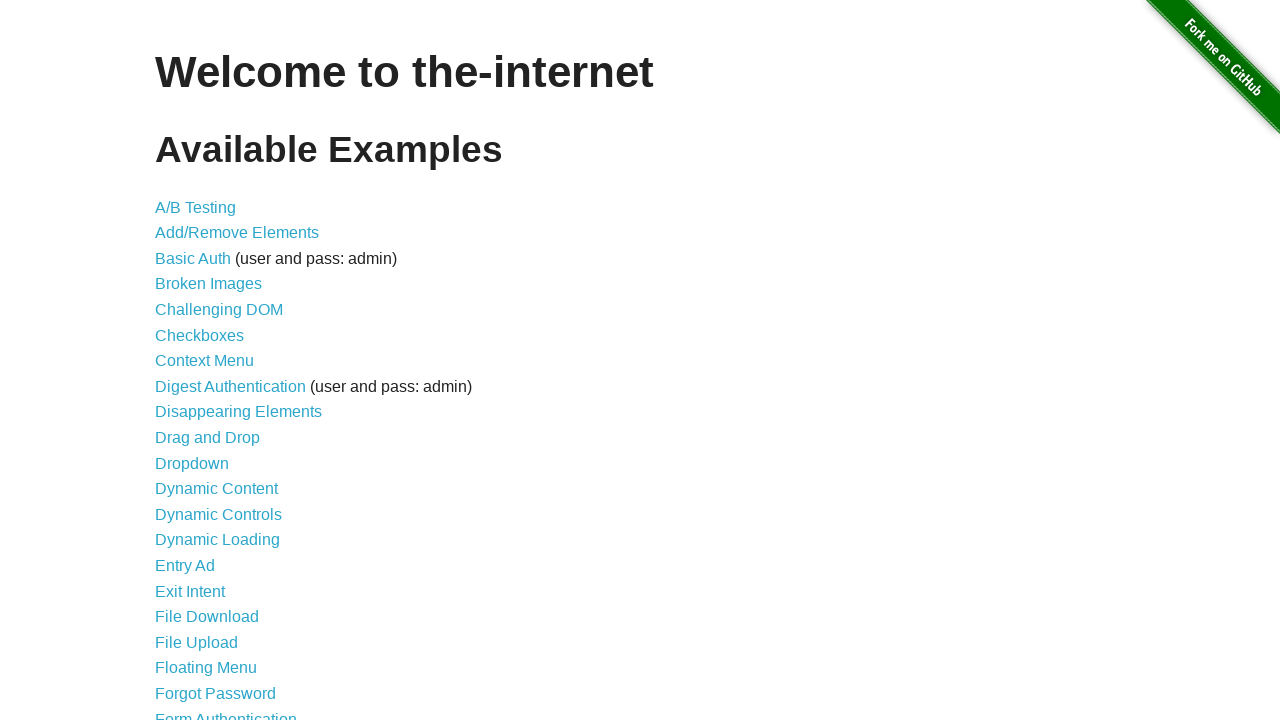

Added optimizelyOptOut cookie to context
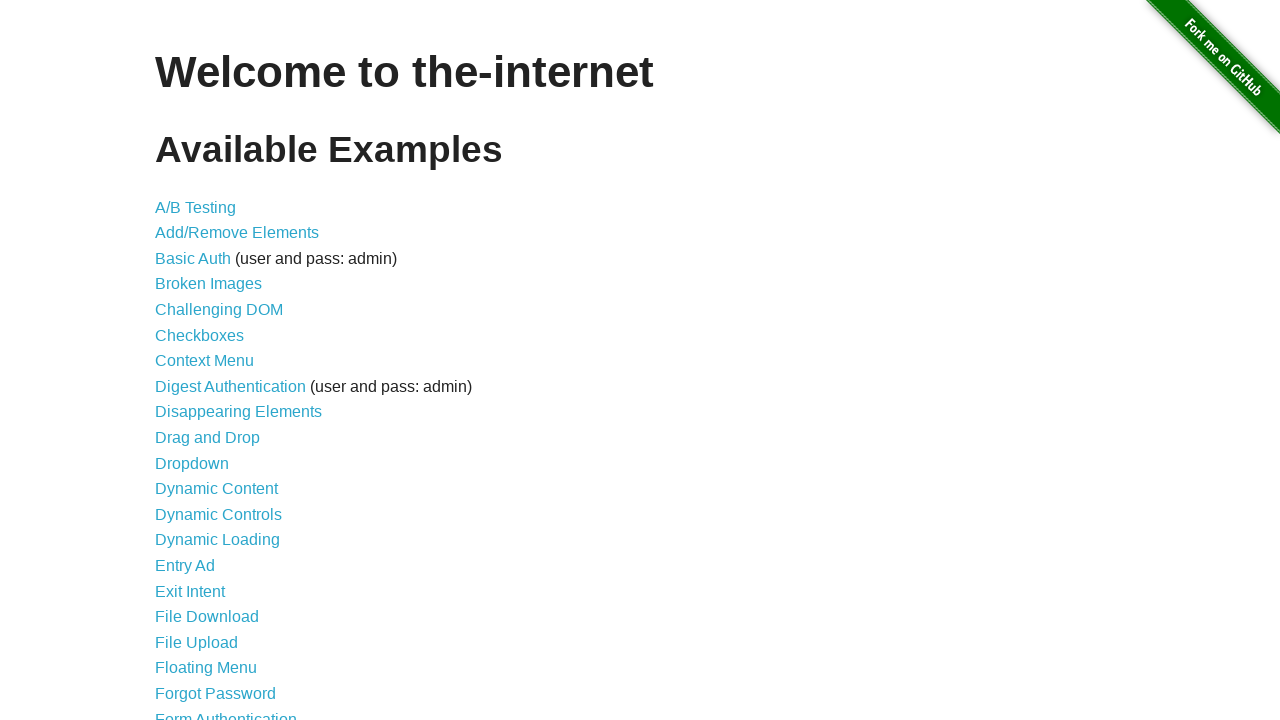

Navigated to A/B test page
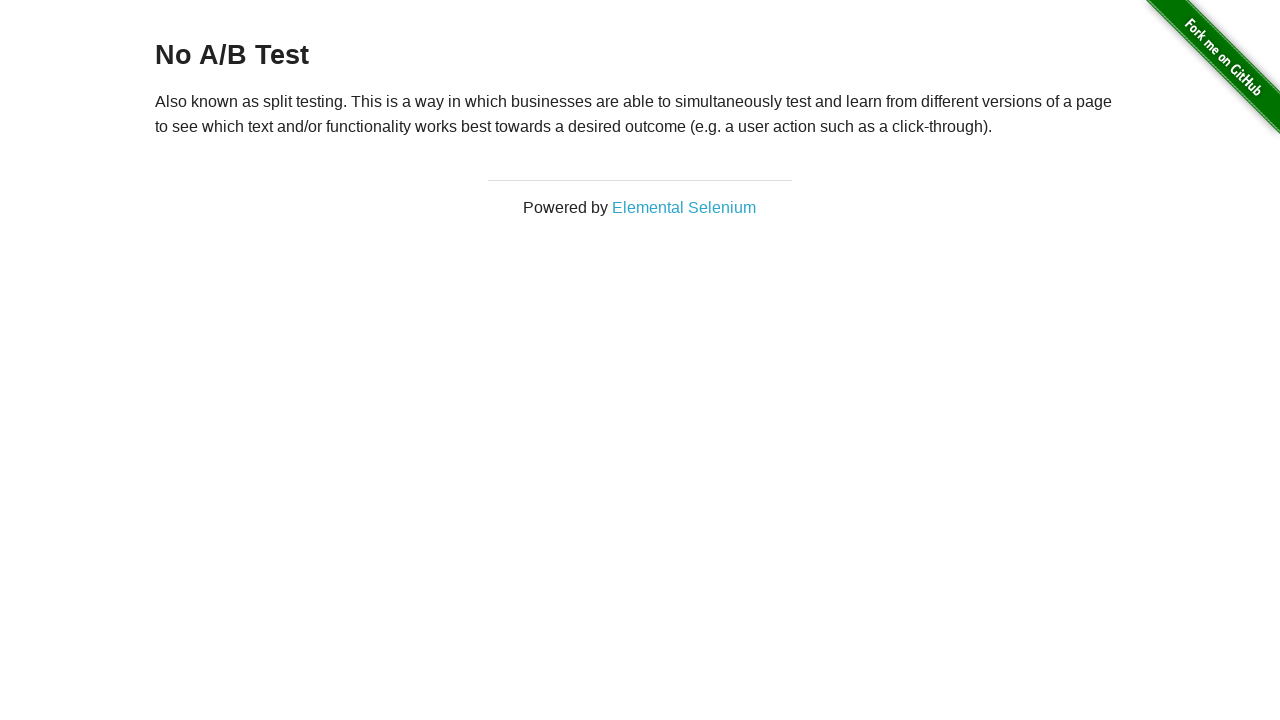

Retrieved heading text from page
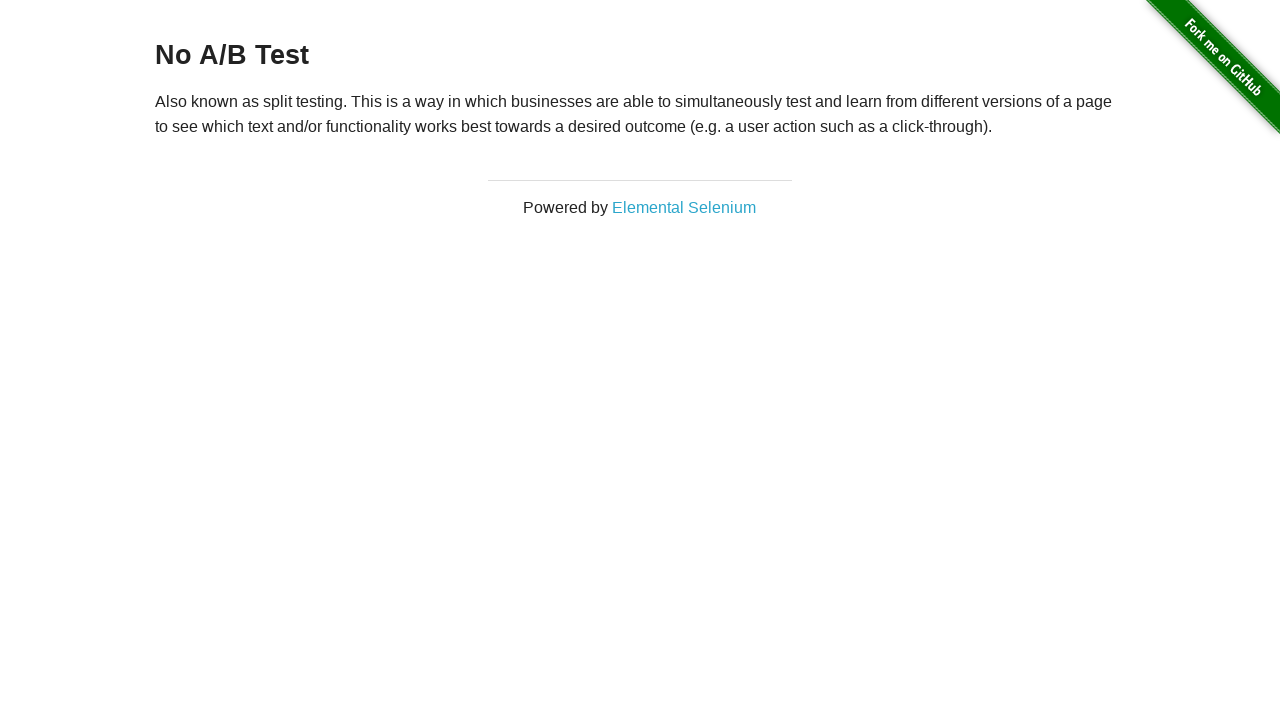

Verified that heading text is 'No A/B Test' (opt-out successful)
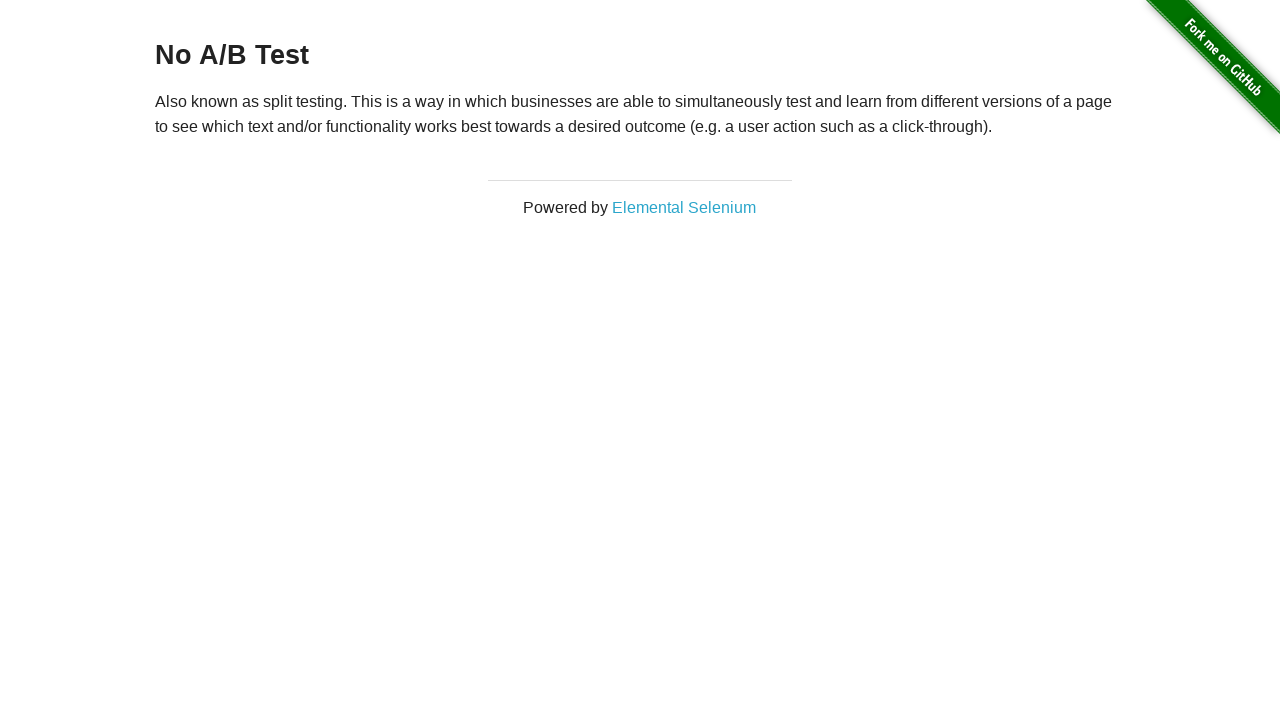

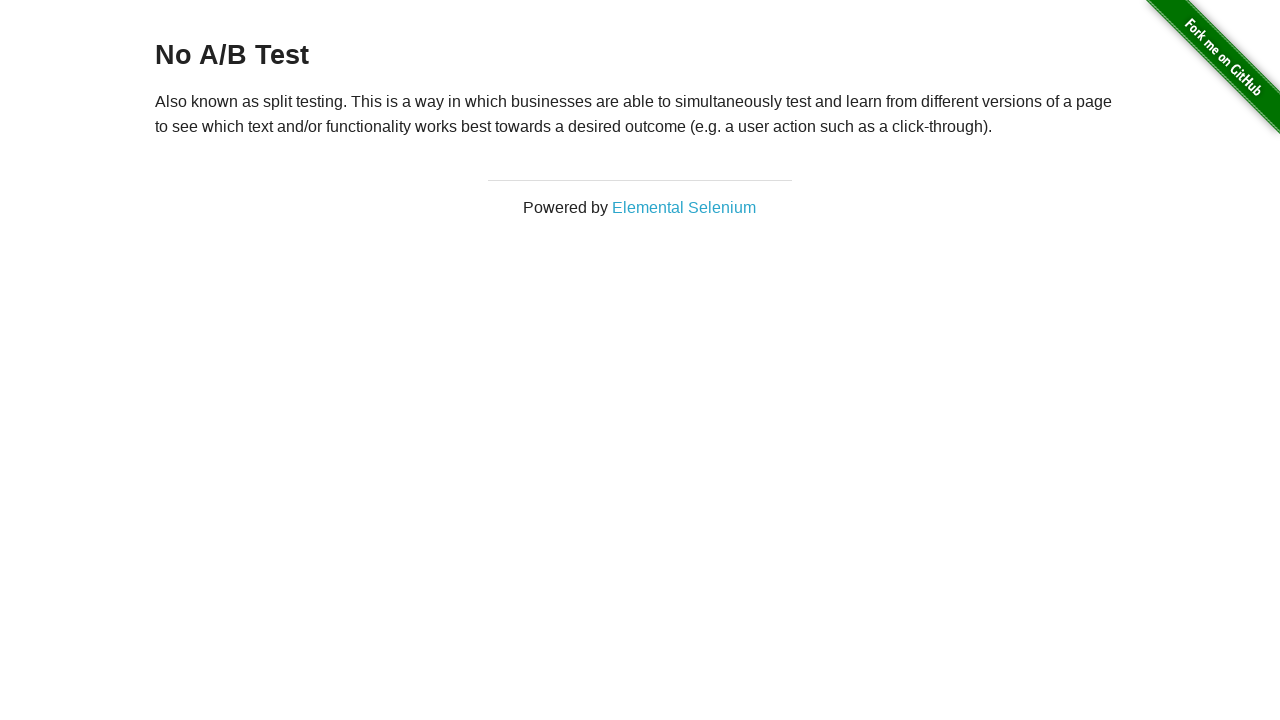